Tests the registration of a donation point by filling out a form with name, email, CEP (postal code), address details, selecting pet type, and submitting the form to verify successful registration.

Starting URL: https://petlov.vercel.app/signup

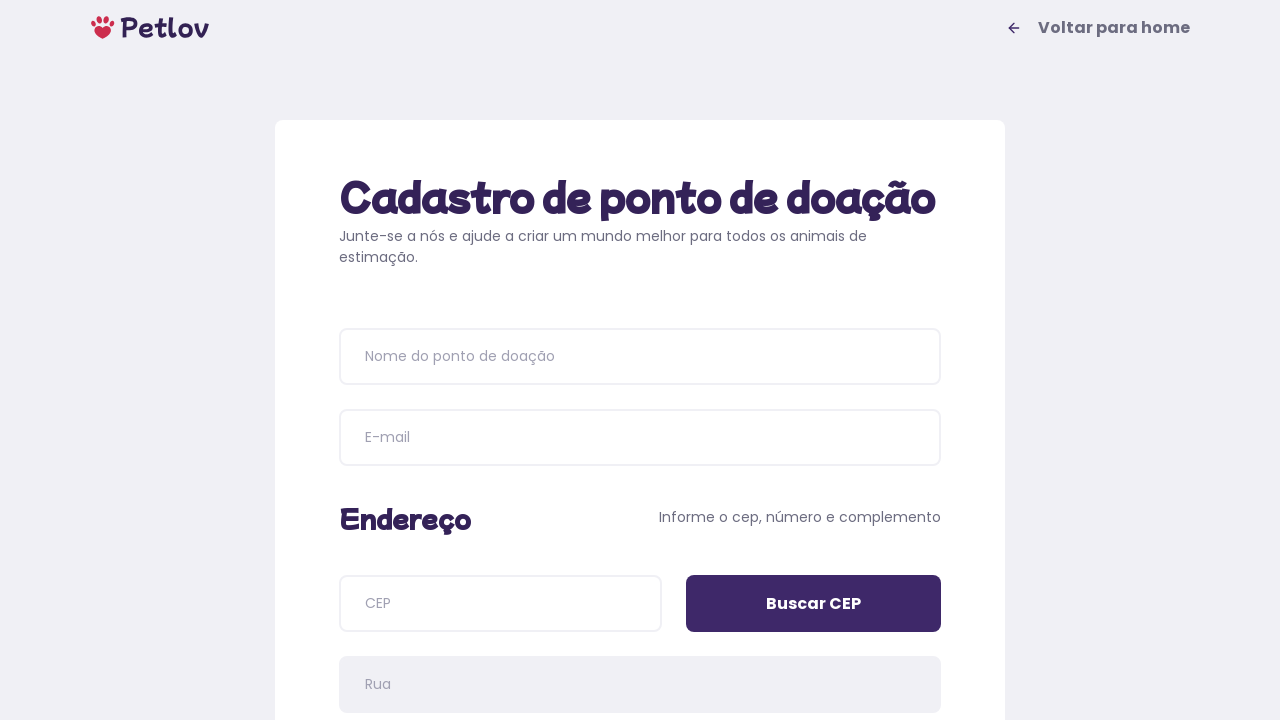

Page title loaded successfully
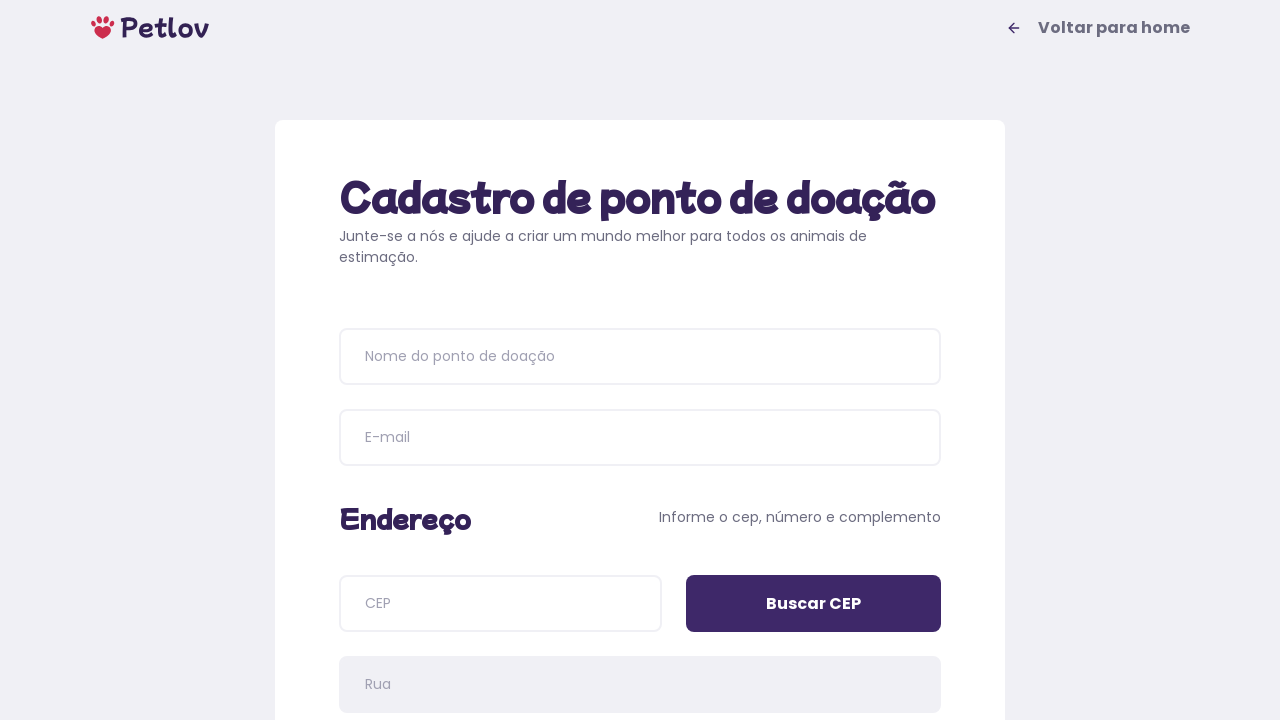

Filled donation point name with 'Pet Lovers Shelter' on input[placeholder='Nome do ponto de doação']
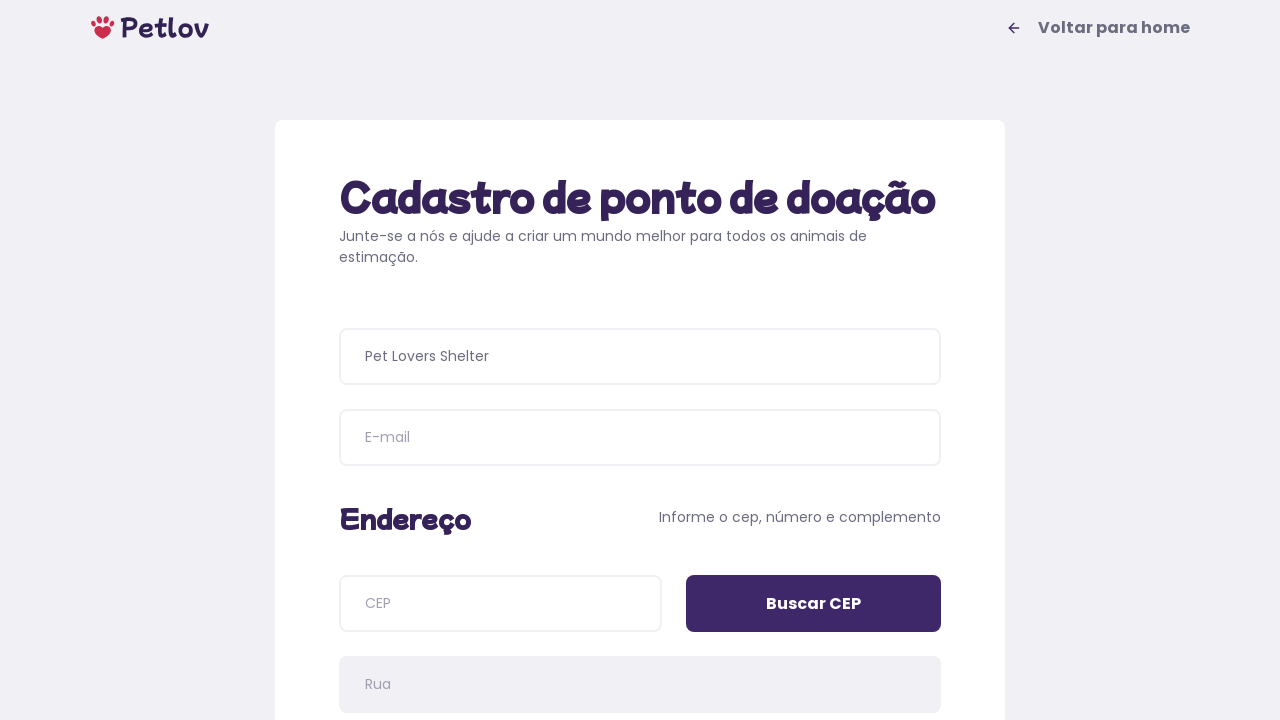

Filled email field with 'petlovers@shelter.org' on input[name='email']
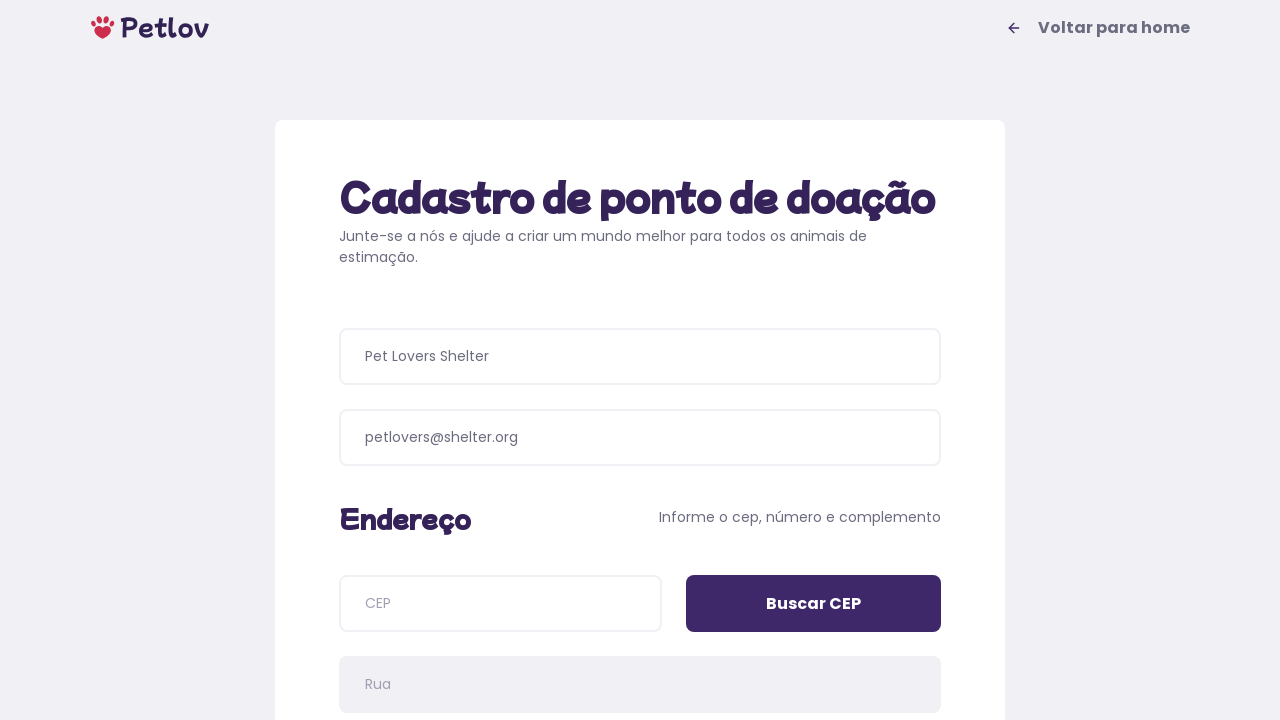

Filled CEP (postal code) with '63800000' on input[name='cep']
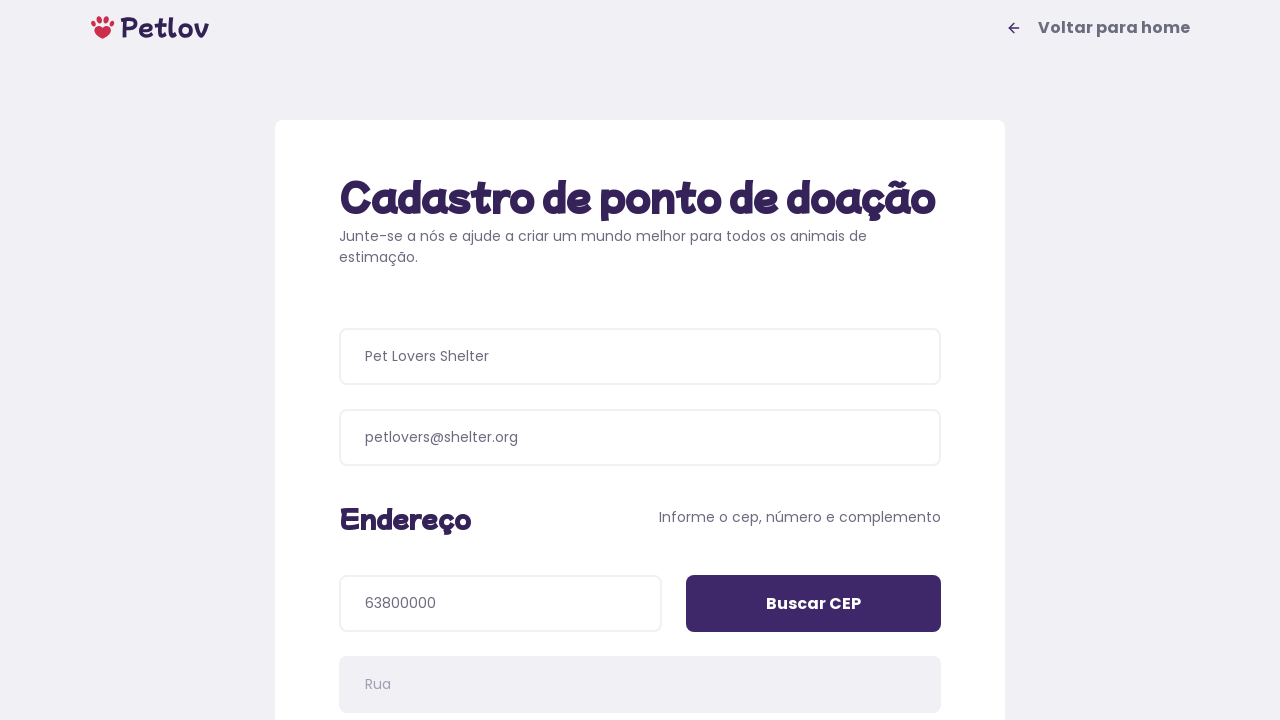

Clicked CEP search button to validate postal code at (814, 604) on input[value='Buscar CEP']
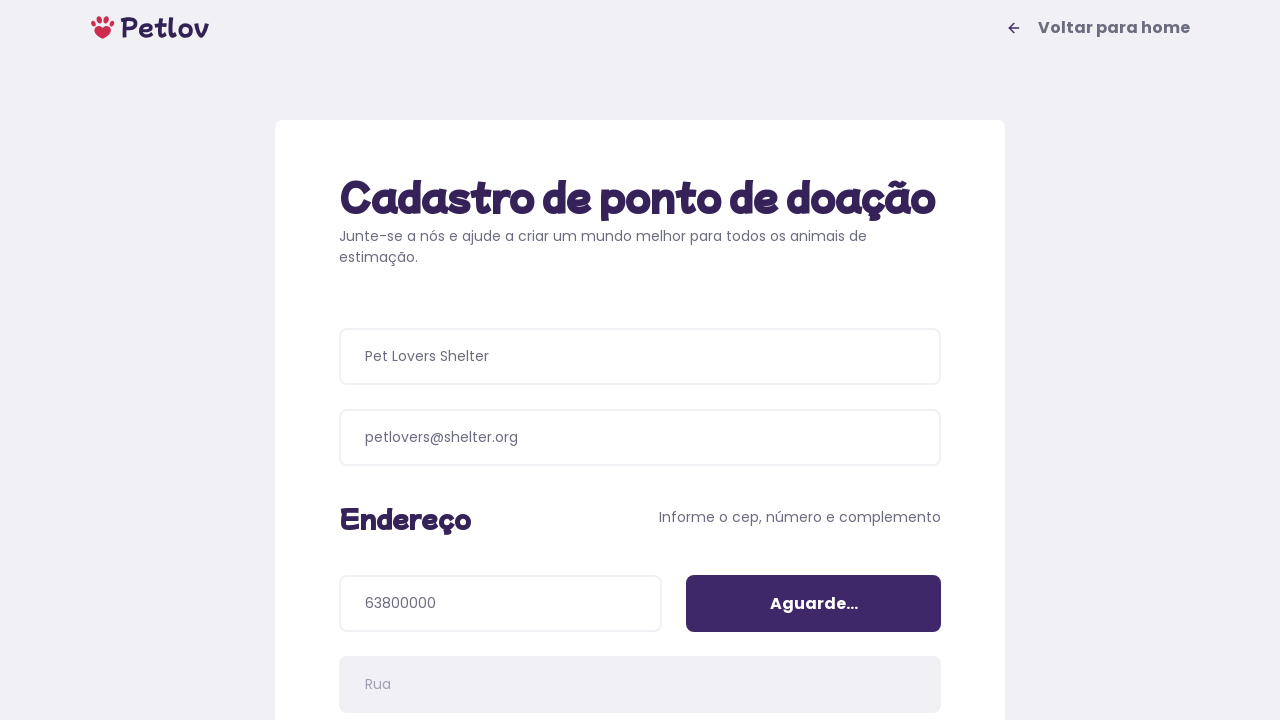

Filled address number with '1250' on input[name='addressNumber']
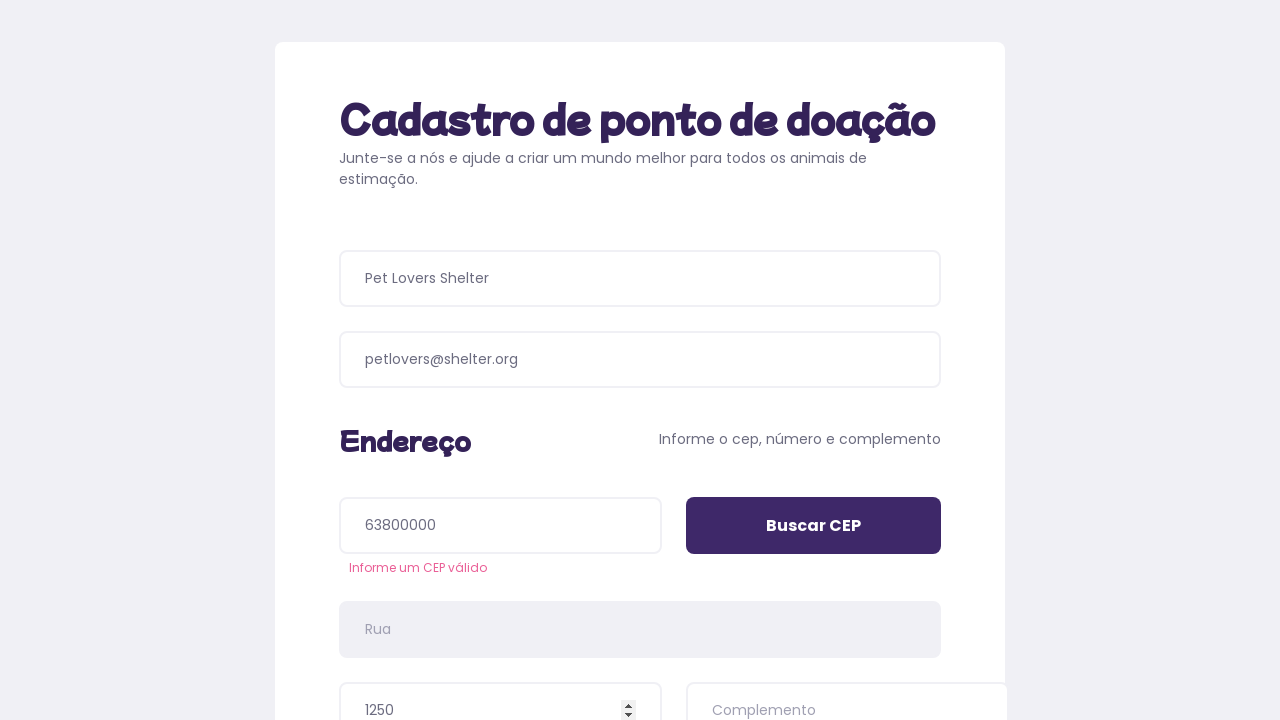

Filled address details with 'apartment 5B' on input[name='addressDetails']
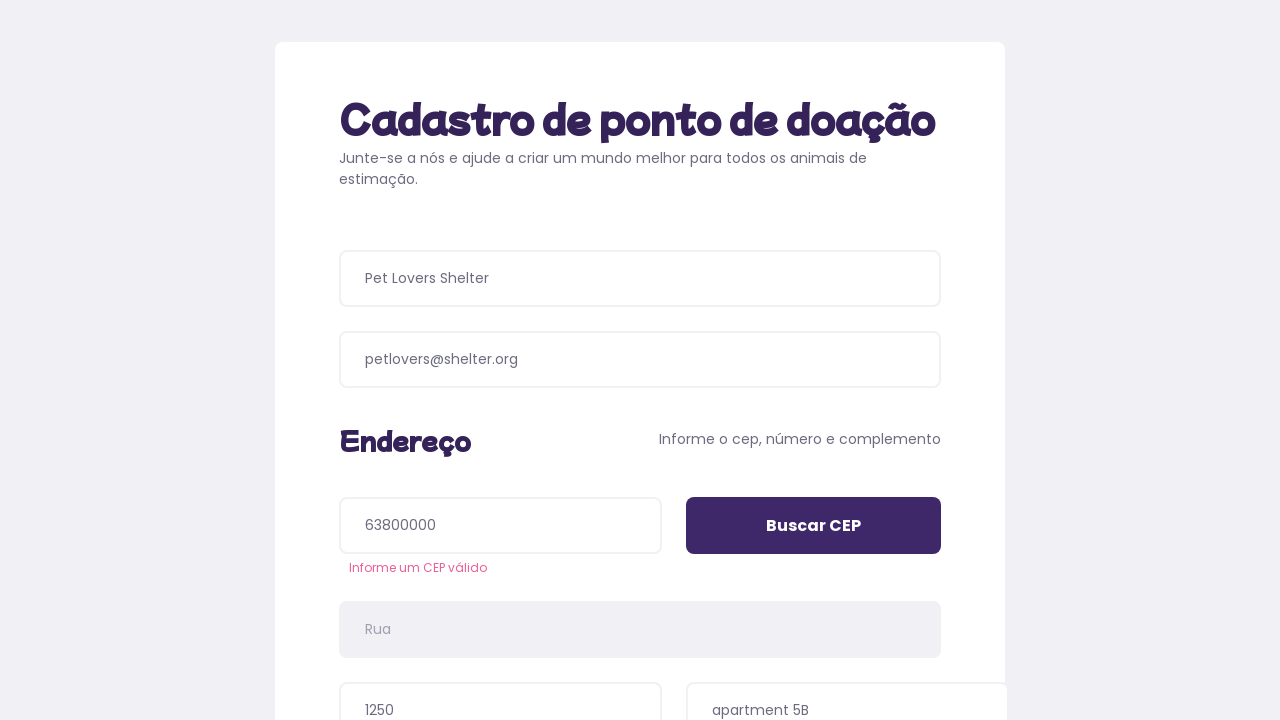

Selected pet type 'Cachorros' (Dogs) at (486, 390) on xpath=//span[text()='Cachorros']/..
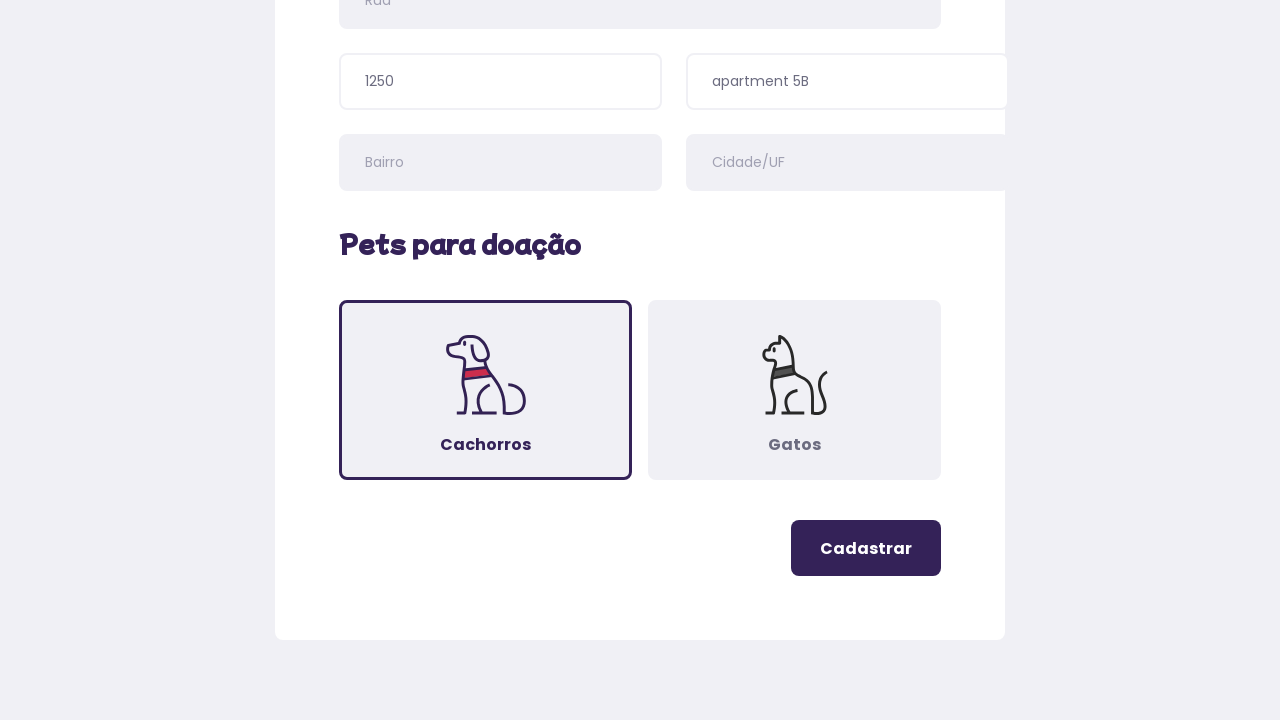

Clicked register button to submit donation point registration at (866, 548) on .button-register
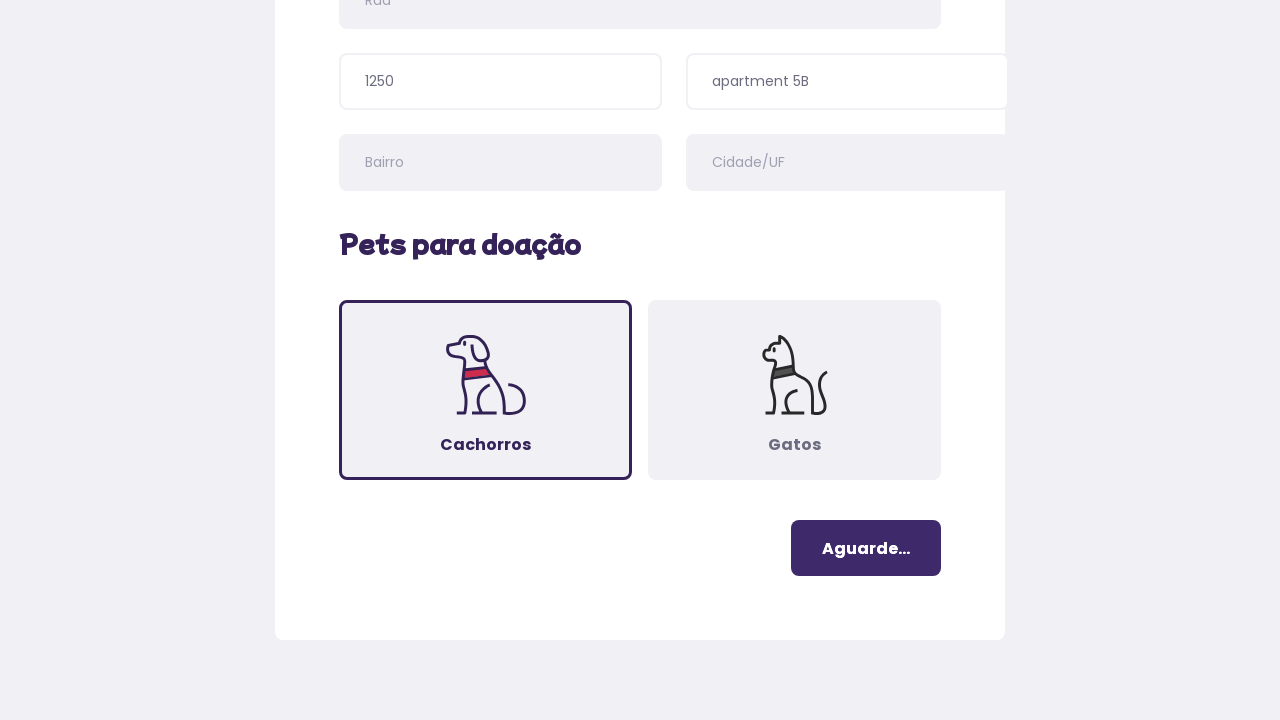

Success message appeared, donation point registration completed
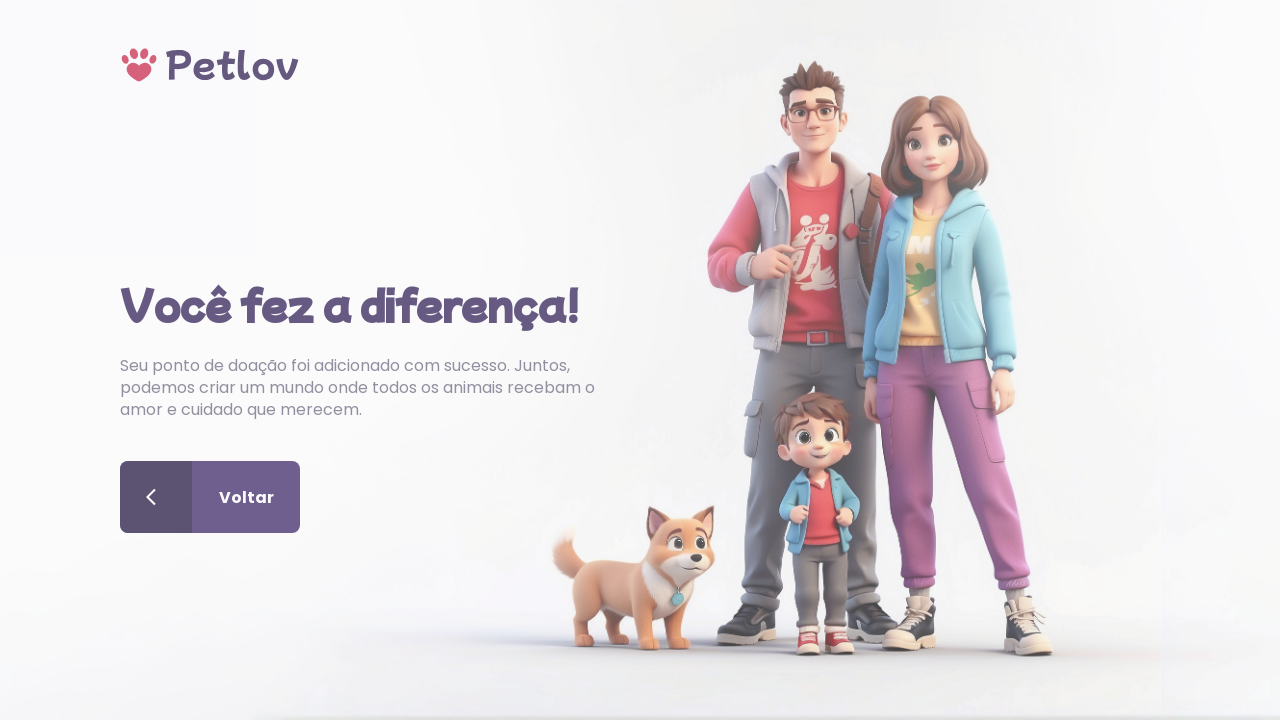

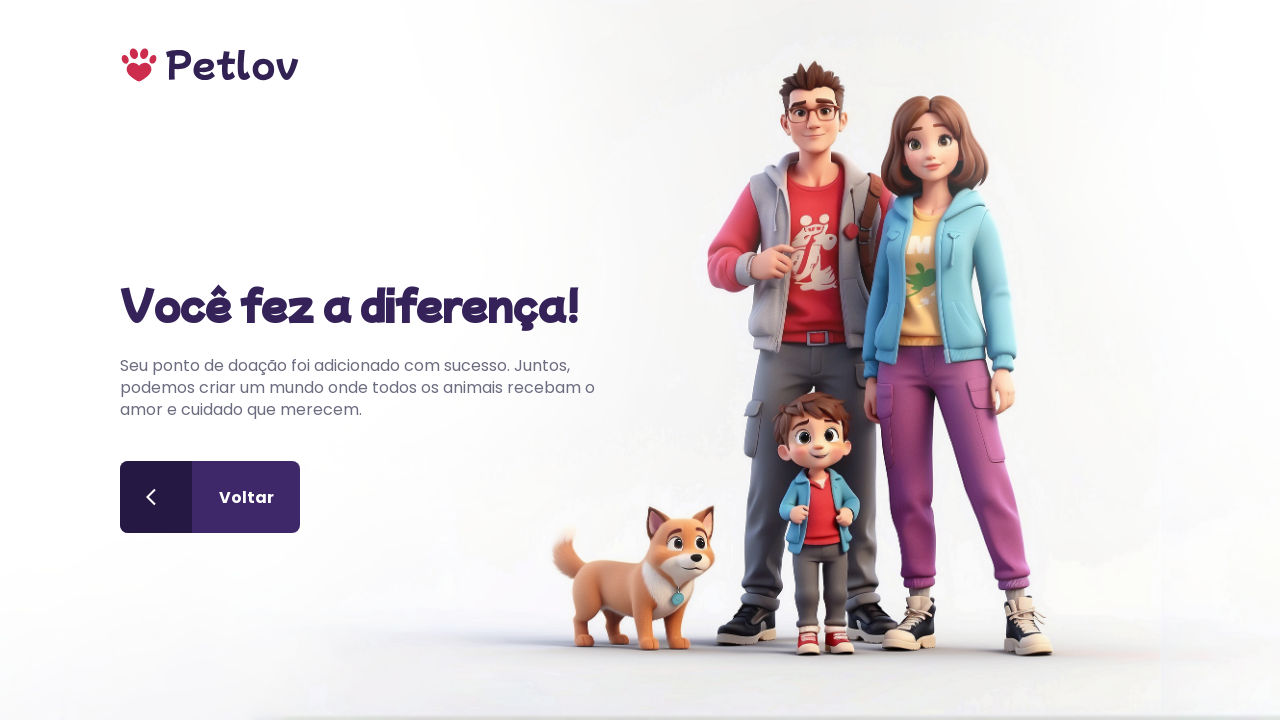